Clicks the second checkbox and verifies it becomes unchecked

Starting URL: http://the-internet.herokuapp.com/checkboxes

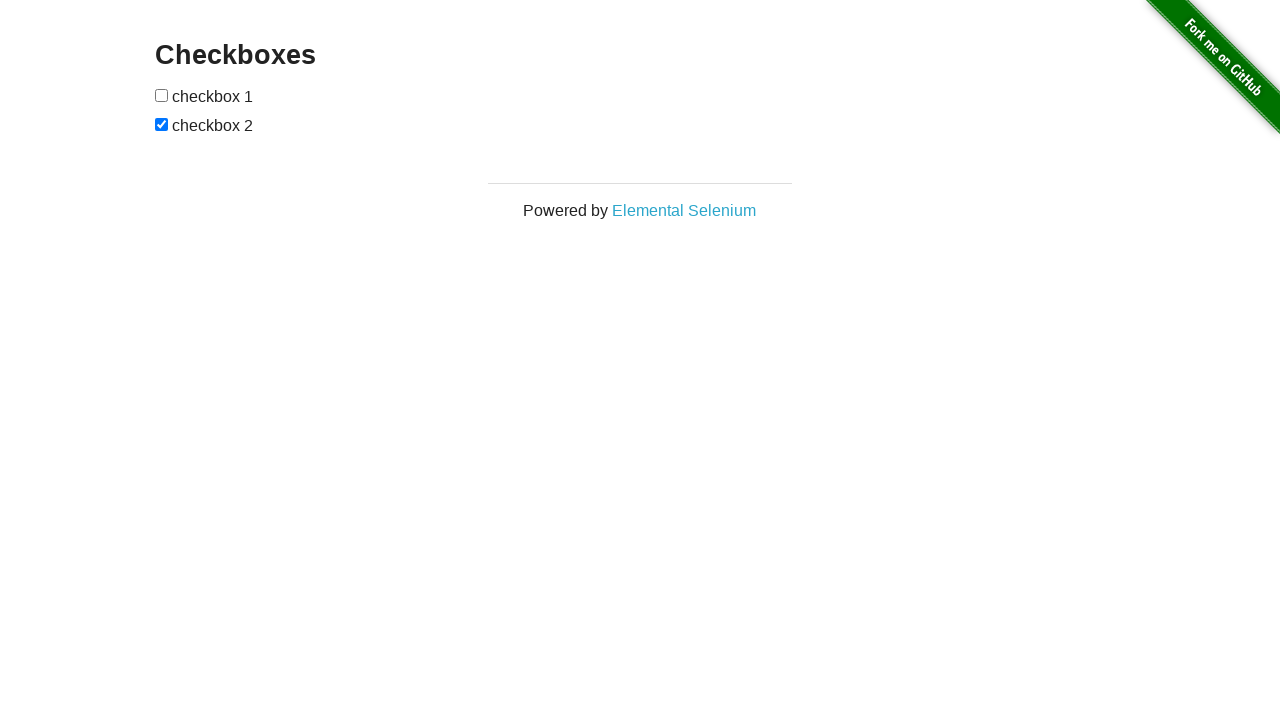

Located all checkboxes on the page
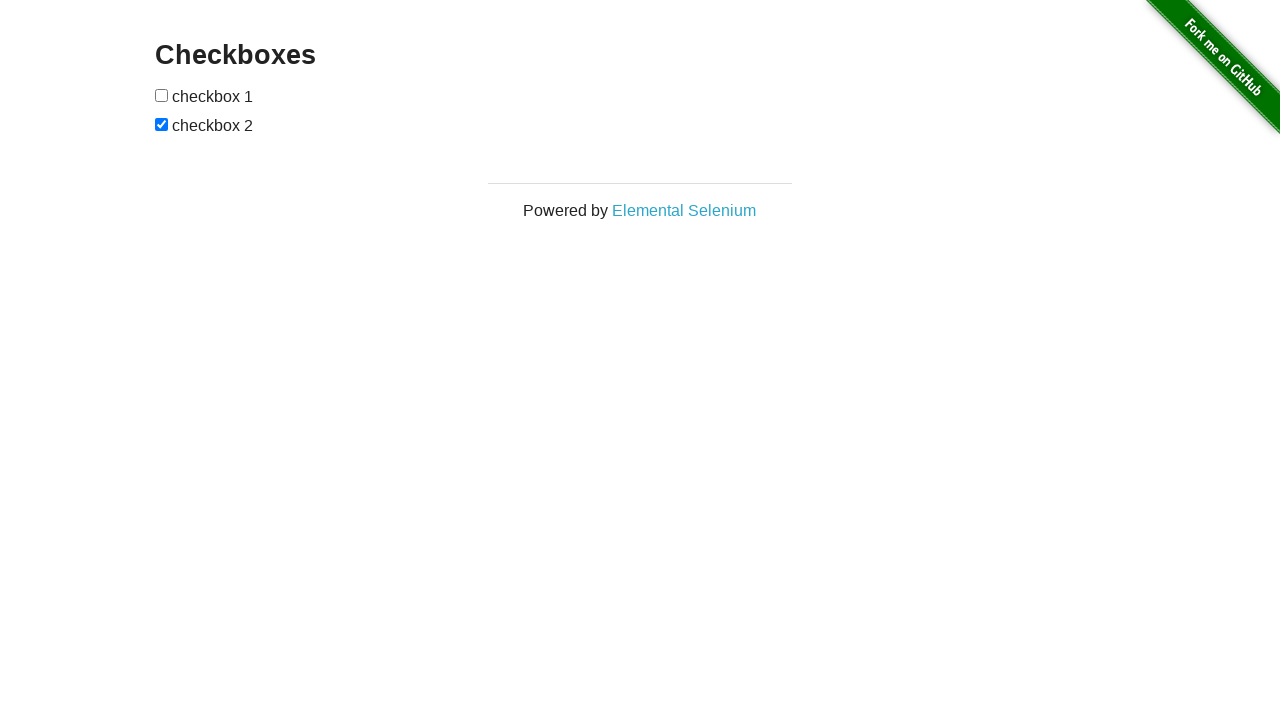

Clicked the second checkbox at (162, 124) on [type='checkbox'] >> nth=1
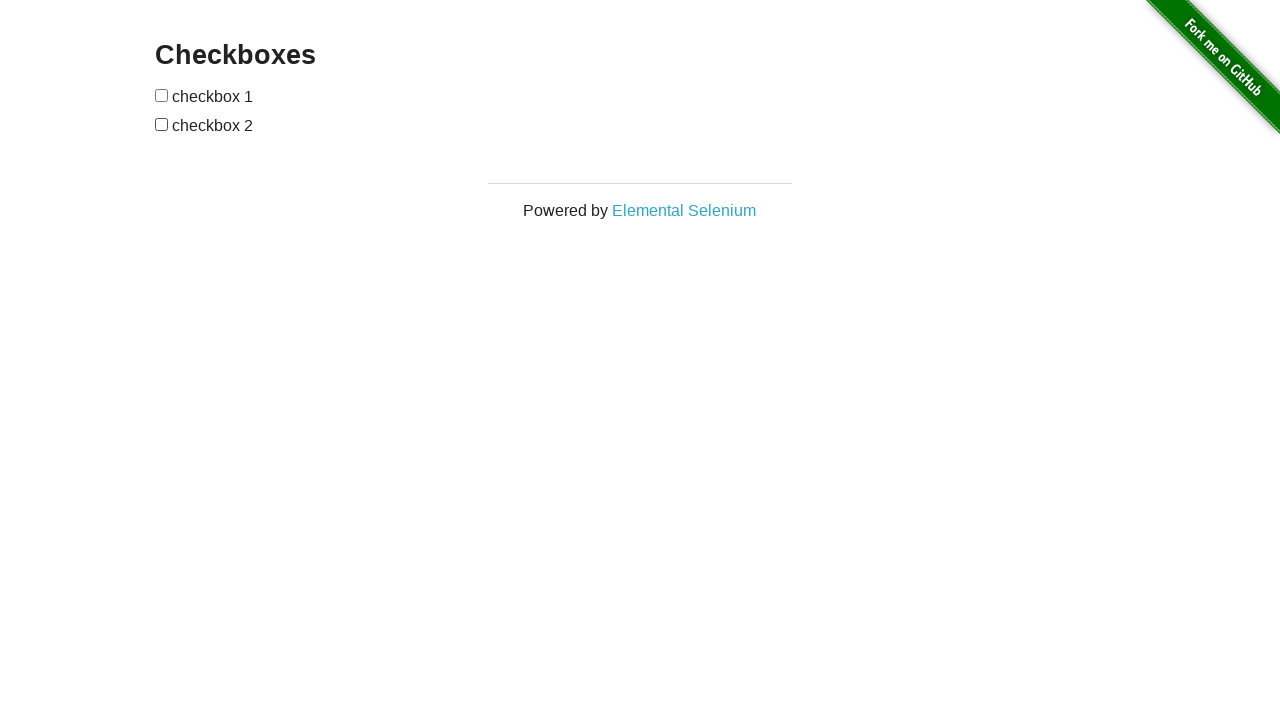

Verified second checkbox is unchecked
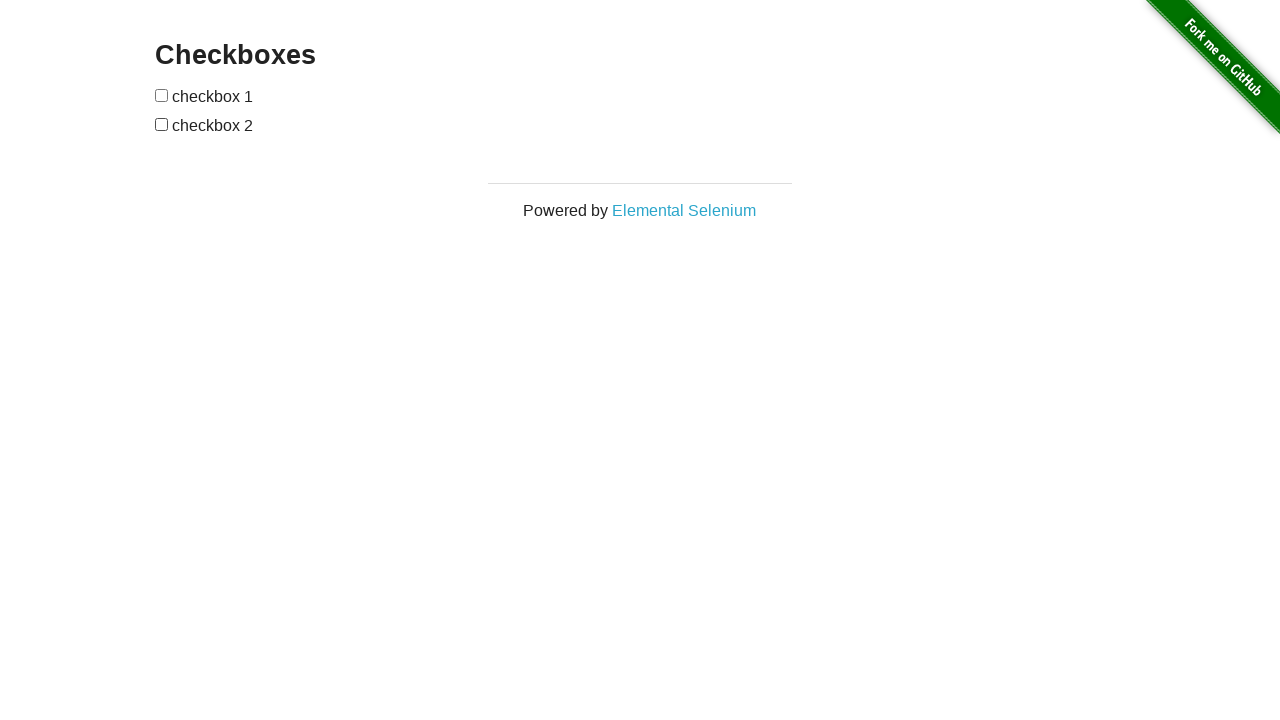

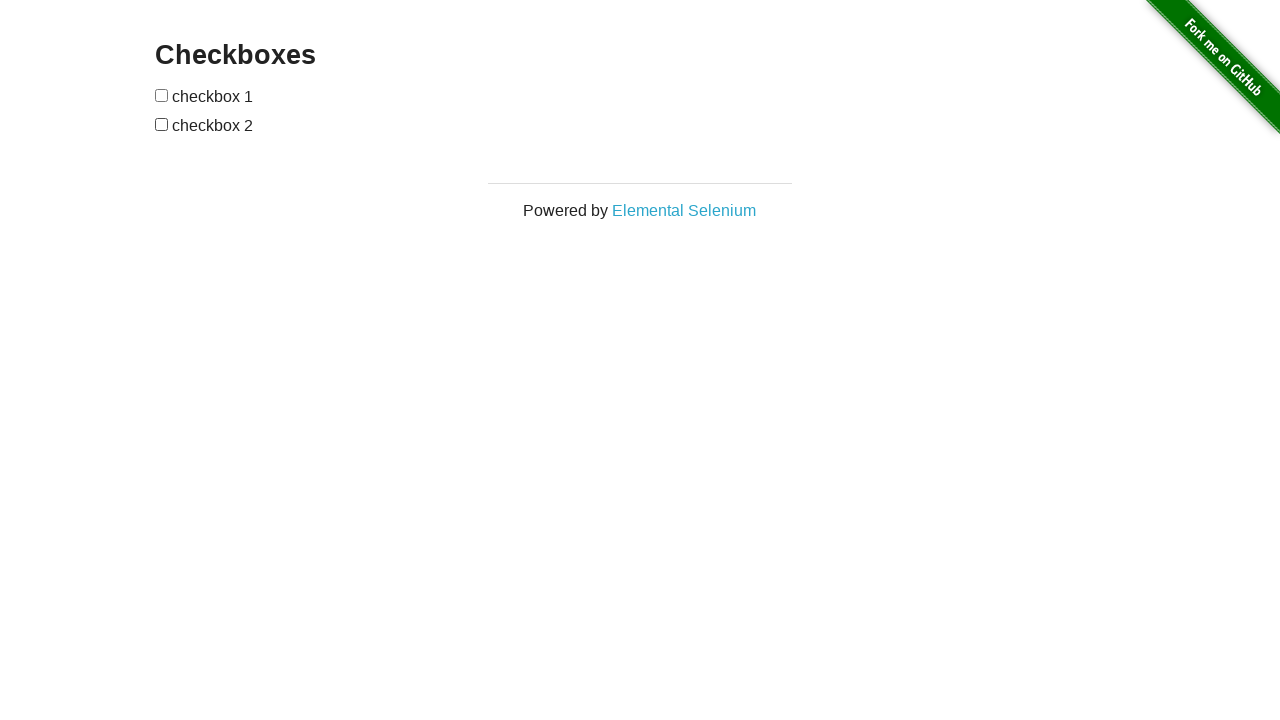